Tests timeout configurations by triggering an AJAX request and clicking the success element with a custom timeout.

Starting URL: http://www.uitestingplayground.com/ajax

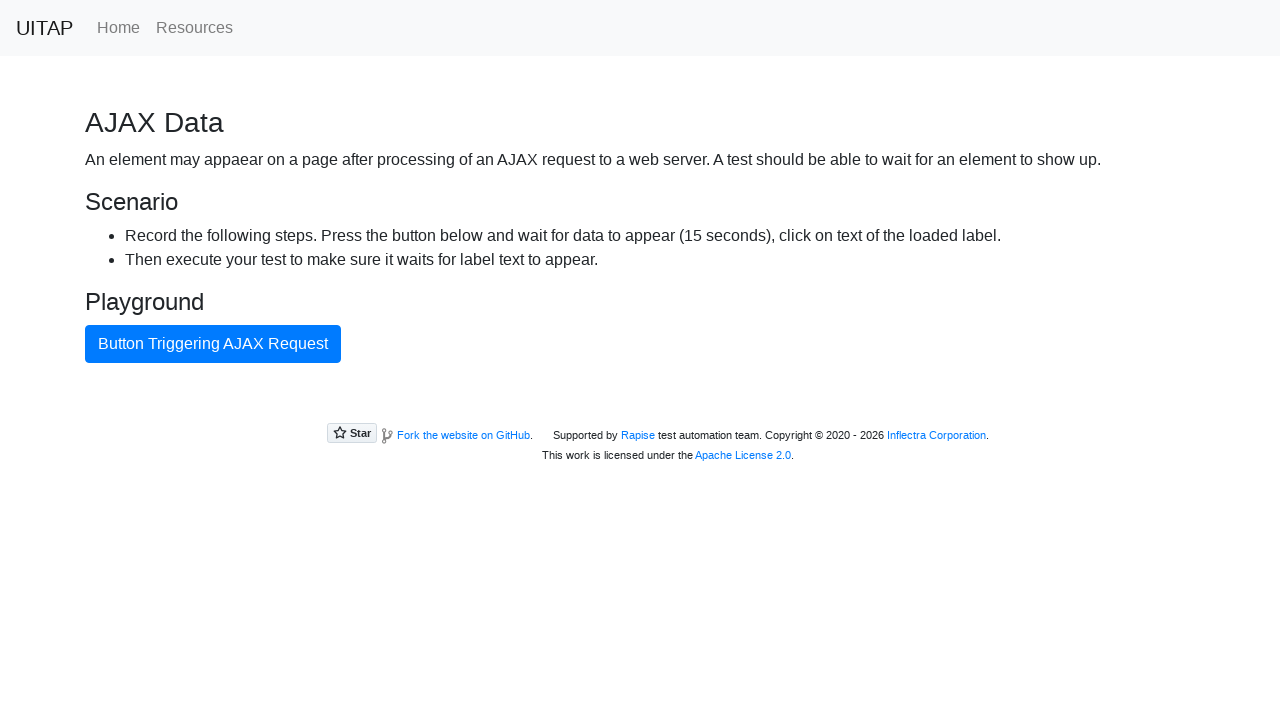

Clicked button to trigger AJAX request at (213, 344) on internal:text="Button Triggering AJAX Request"i
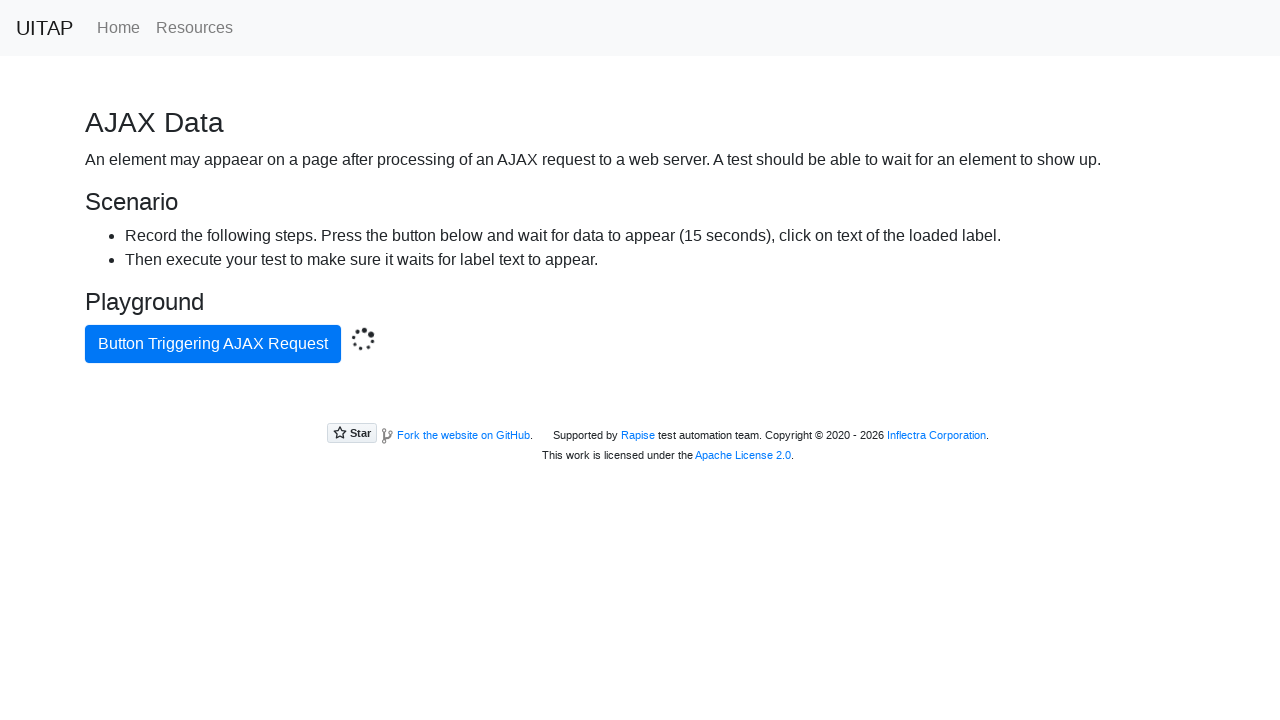

Clicked success element with 16 second custom timeout at (640, 405) on .bg-success
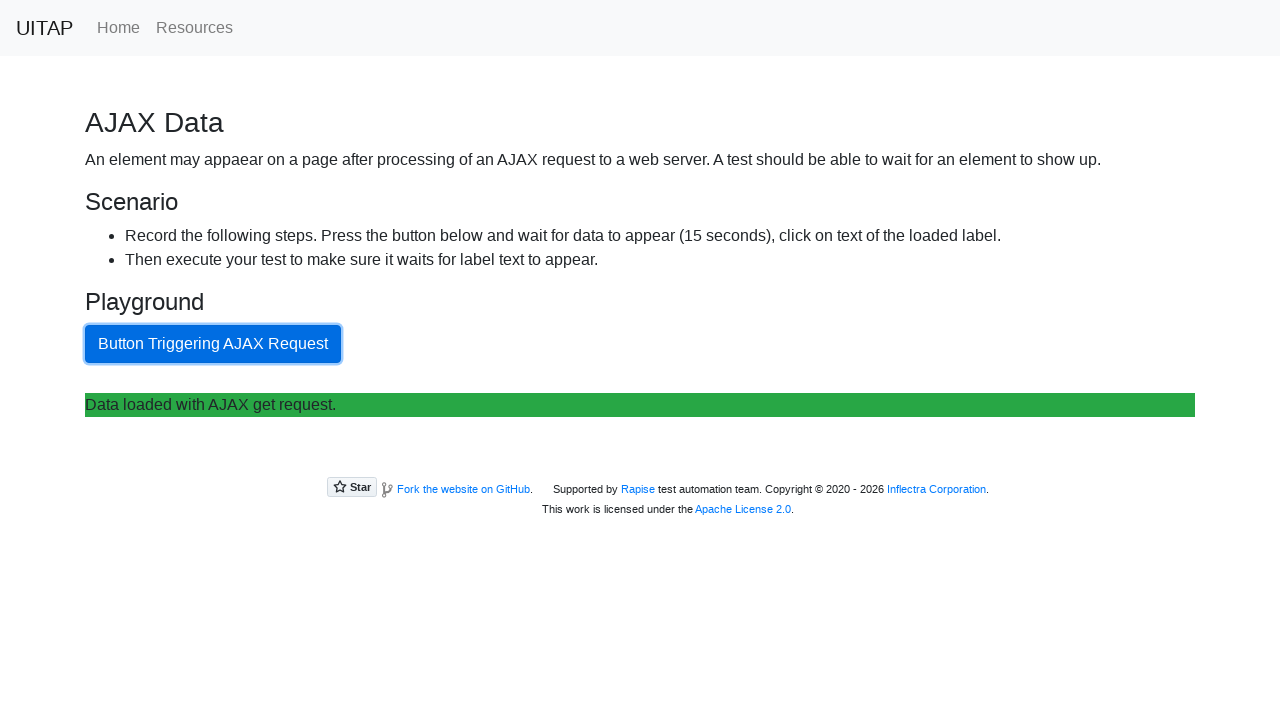

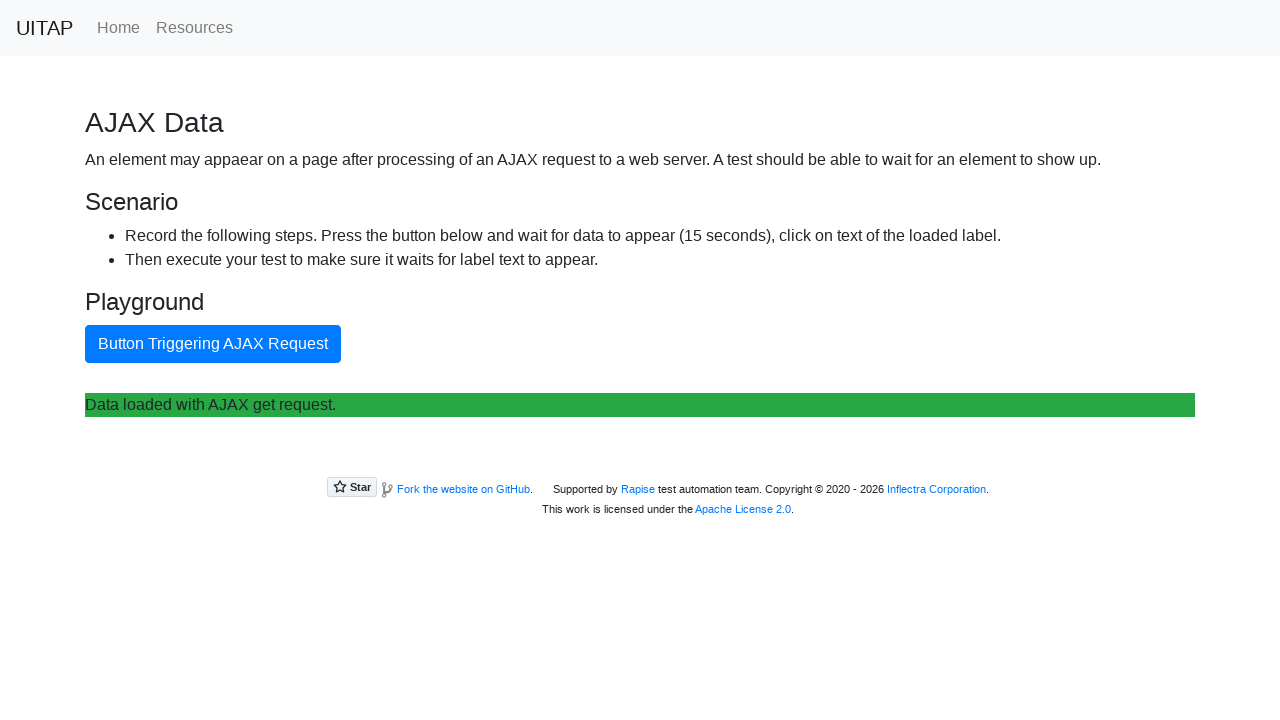